Tests opting out of A/B tests by first verifying the page shows an A/B test variation, then adding an opt-out cookie, refreshing the page, and confirming the page now shows "No A/B Test".

Starting URL: http://the-internet.herokuapp.com/abtest

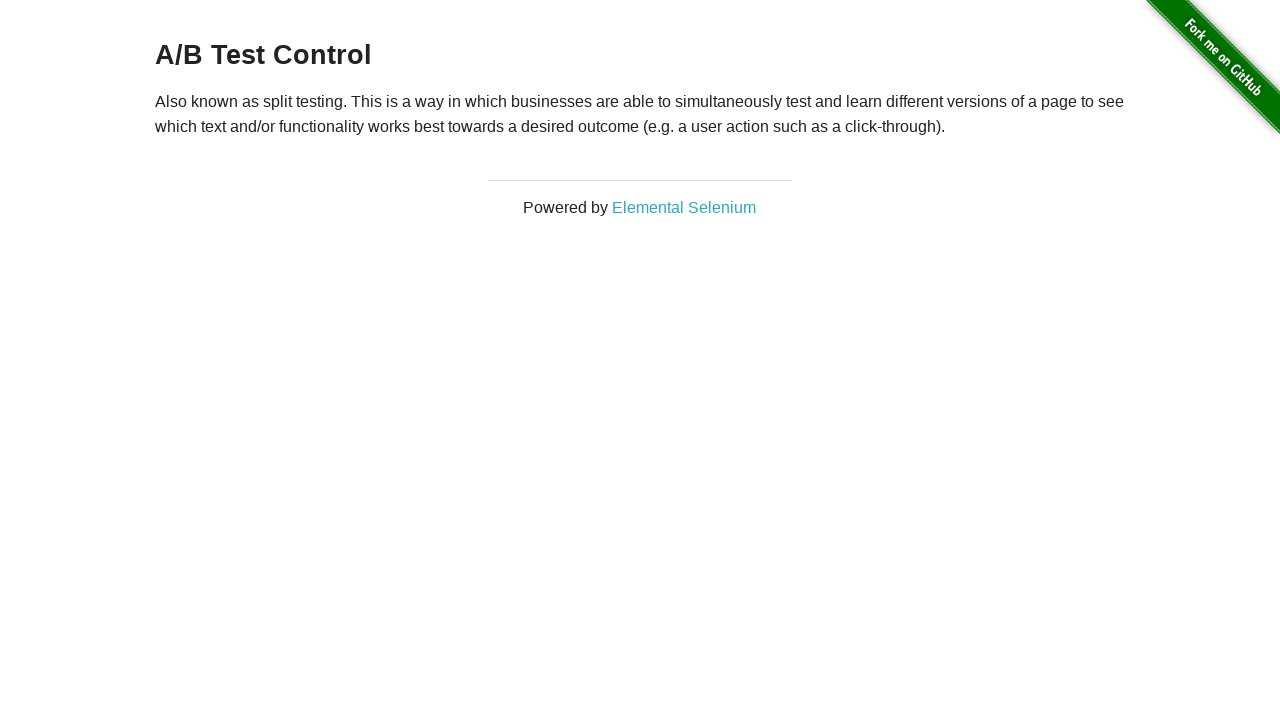

Retrieved h3 heading text to verify A/B test variation is displayed
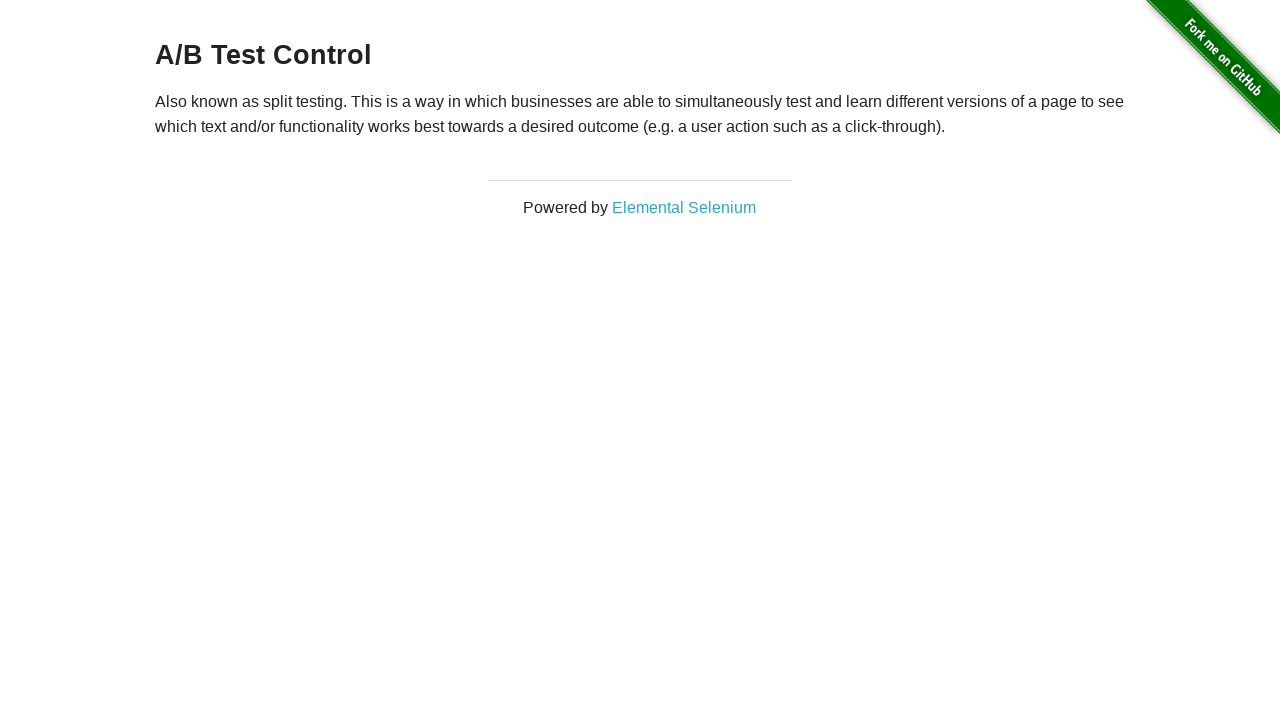

Verified page shows A/B test variation: A/B Test Control
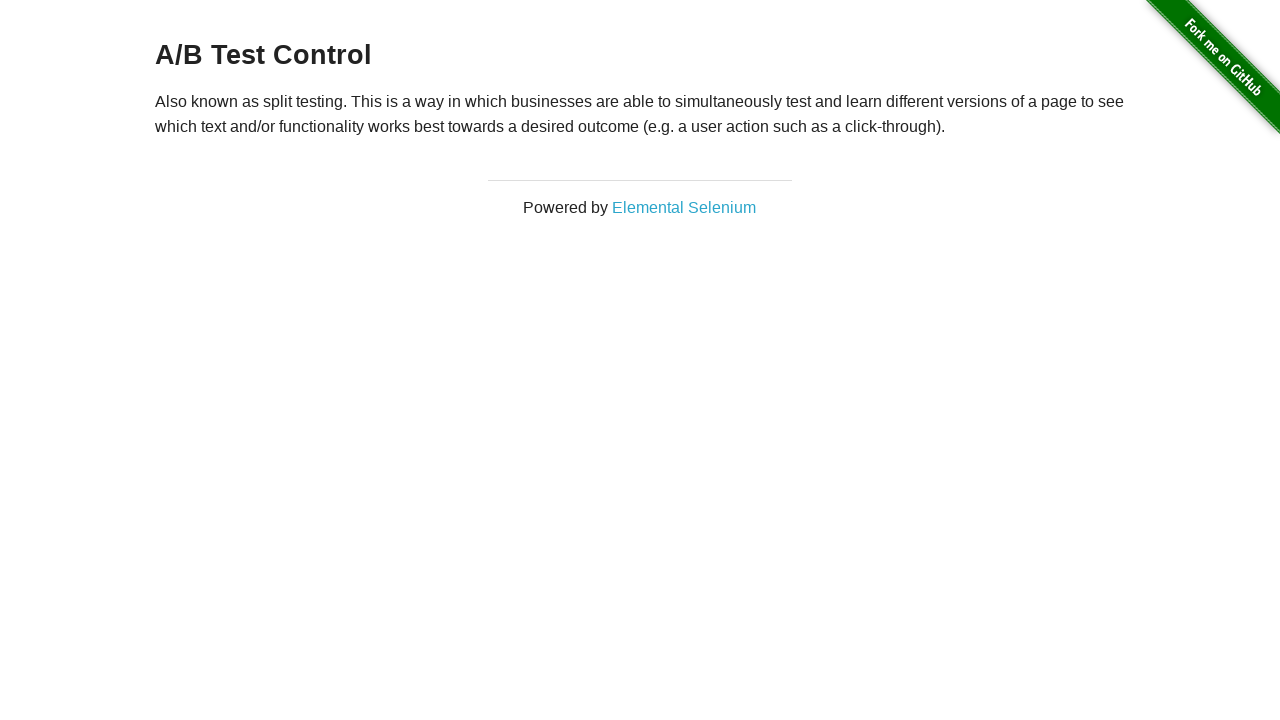

Added optimizelyOptOut cookie to context
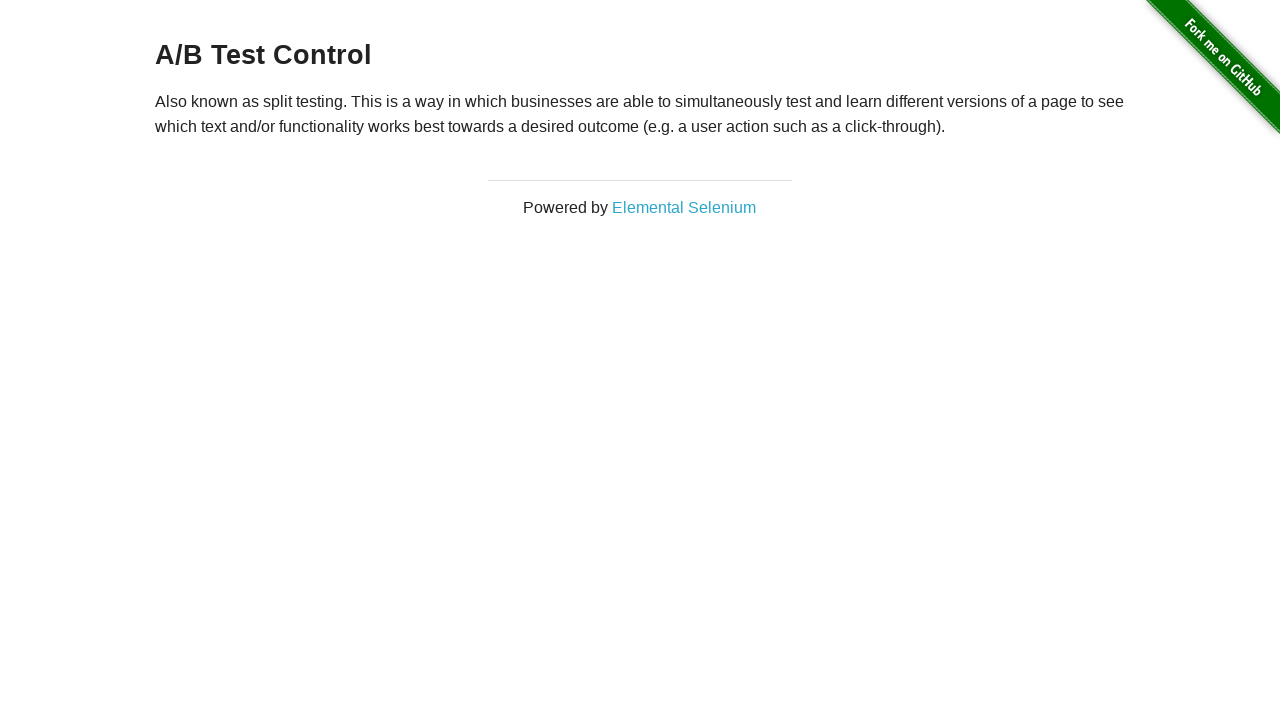

Reloaded page after adding opt-out cookie
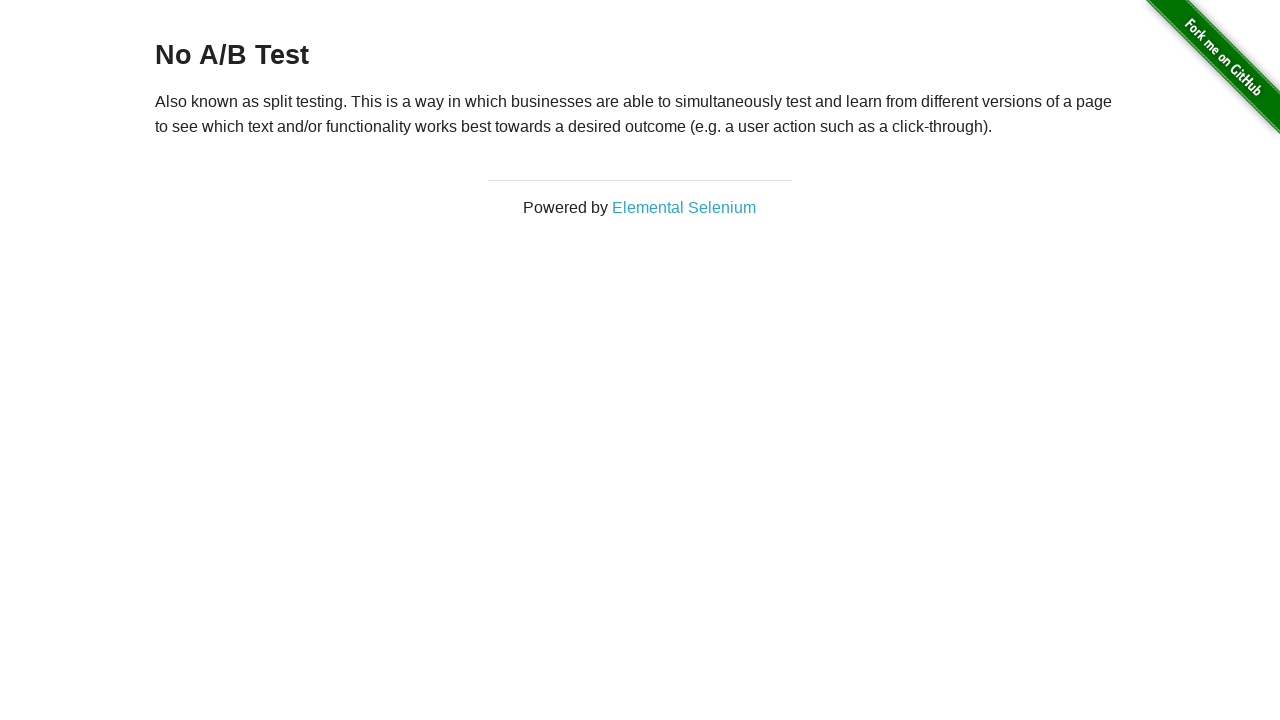

Retrieved h3 heading text after page reload to verify opt-out status
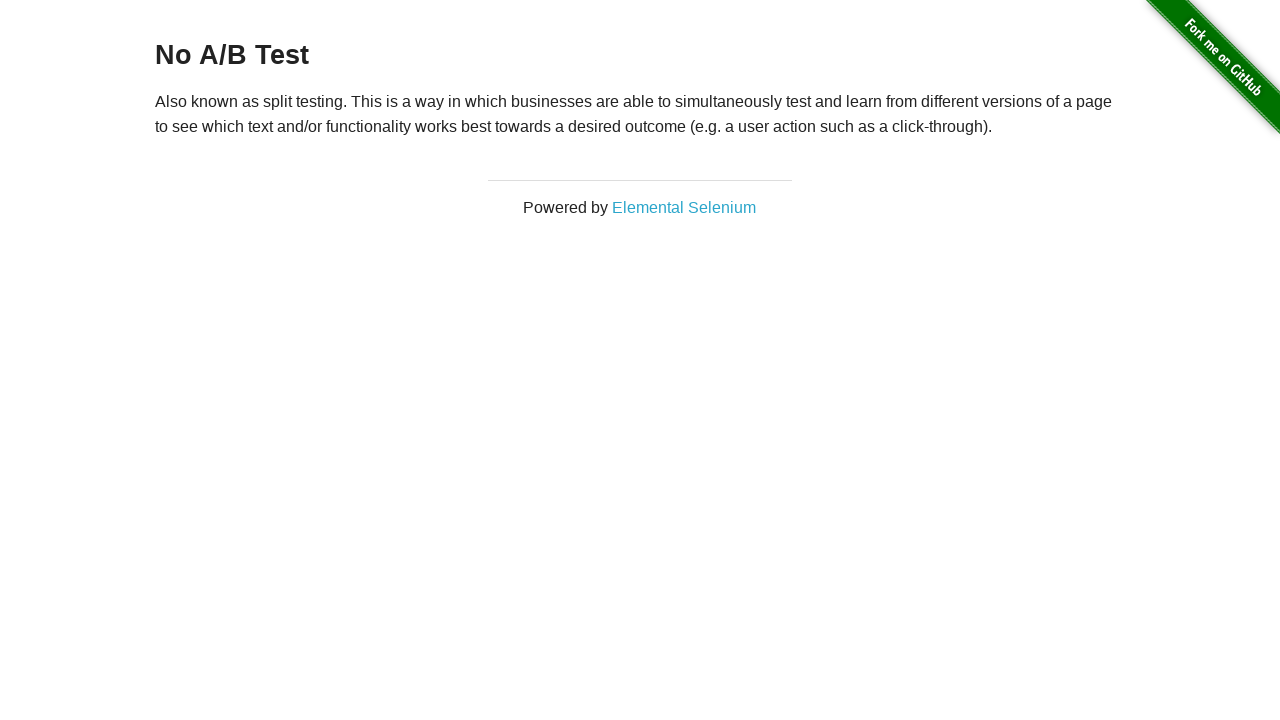

Verified page now displays 'No A/B Test' after opting out
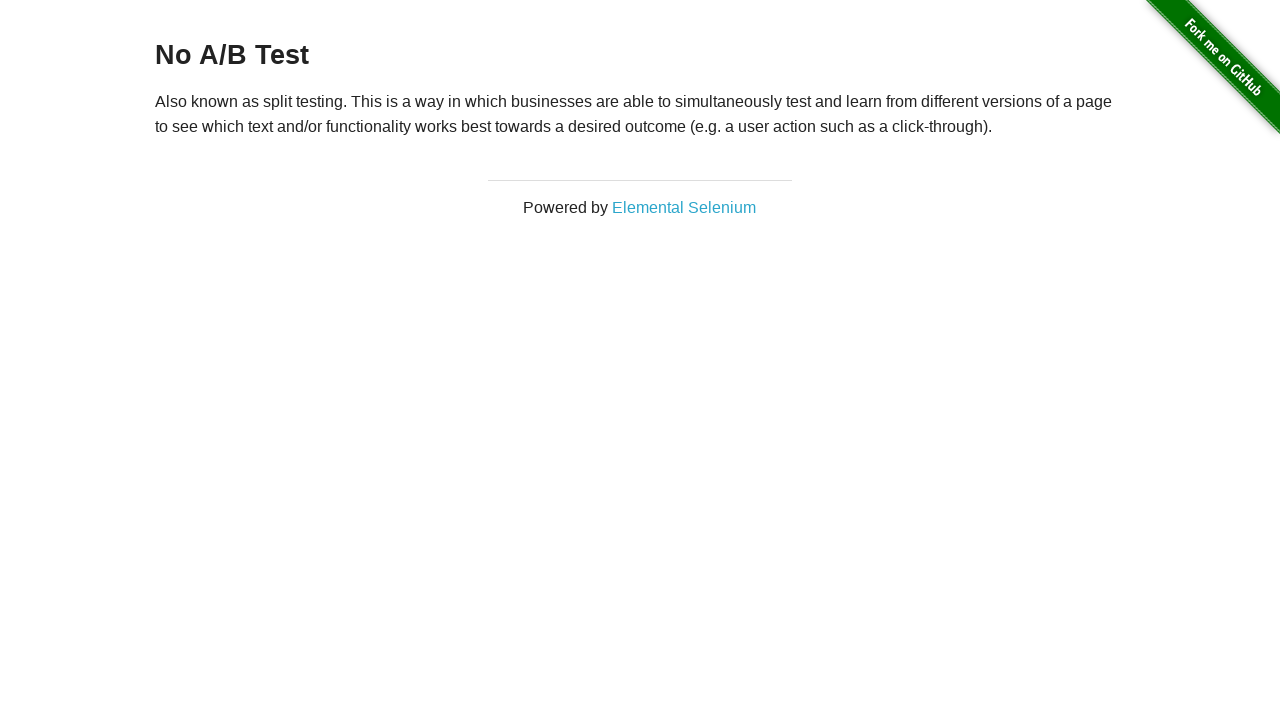

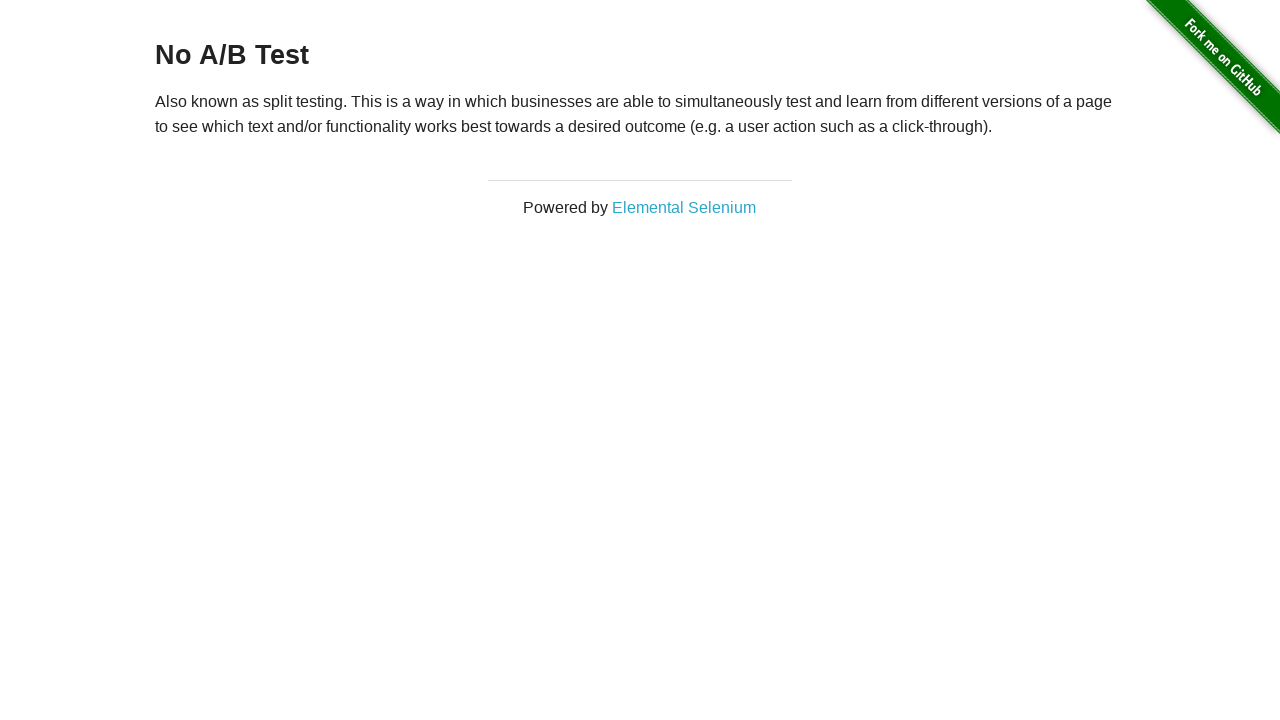